Tests setting a date value in a readonly date picker field on the China Railway 12306 website by removing the readonly attribute via JavaScript and setting a date value

Starting URL: https://www.12306.cn/index/

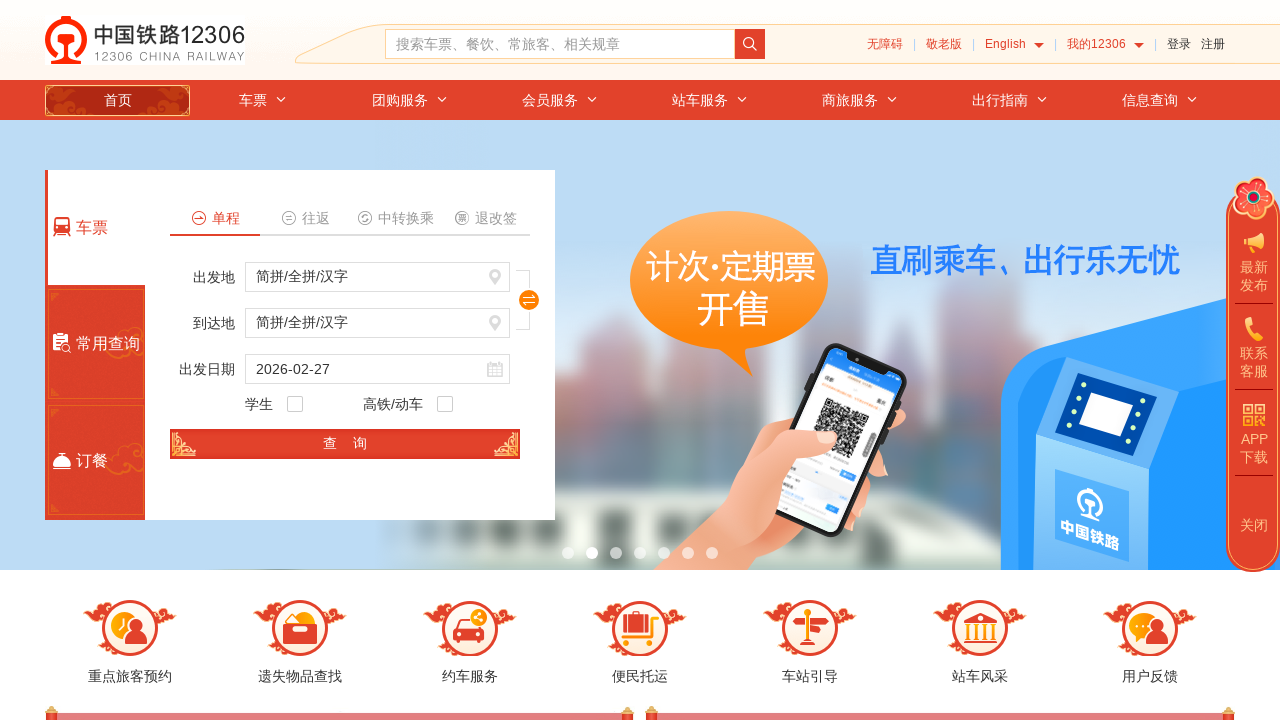

Waited for date input field #train_date to be present
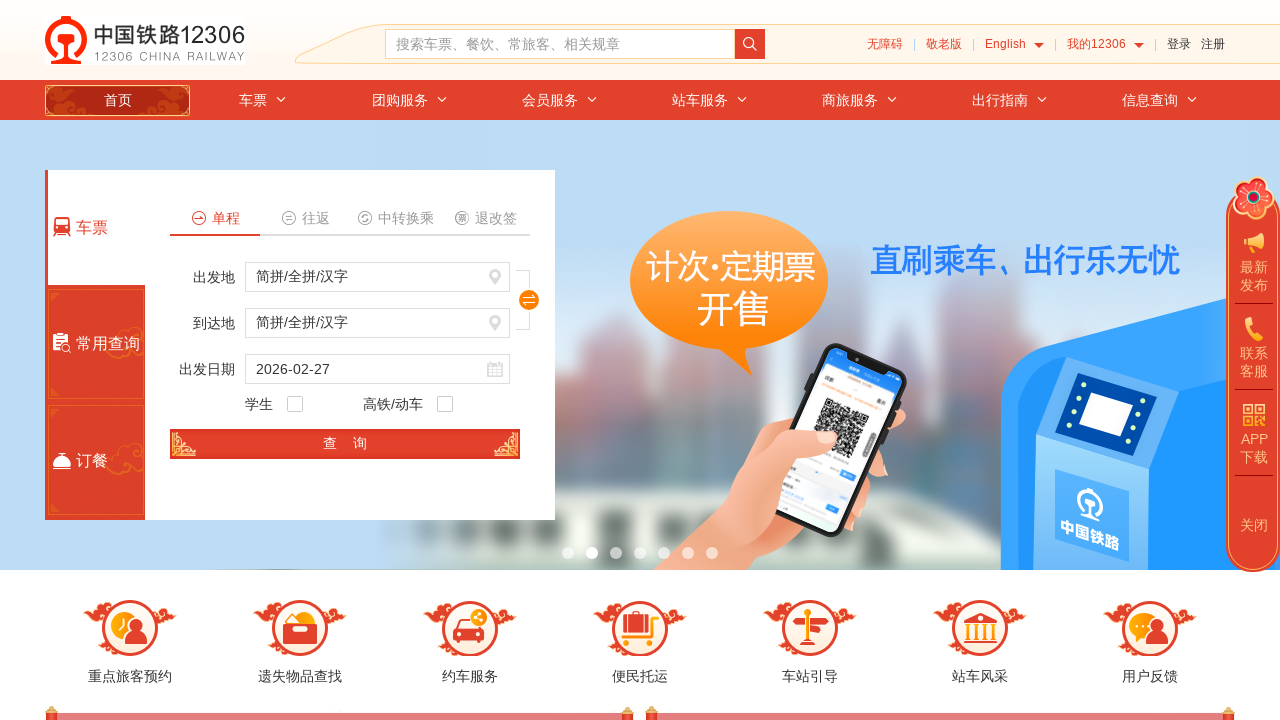

Removed readonly attribute from date field and set value to 2025-03-15
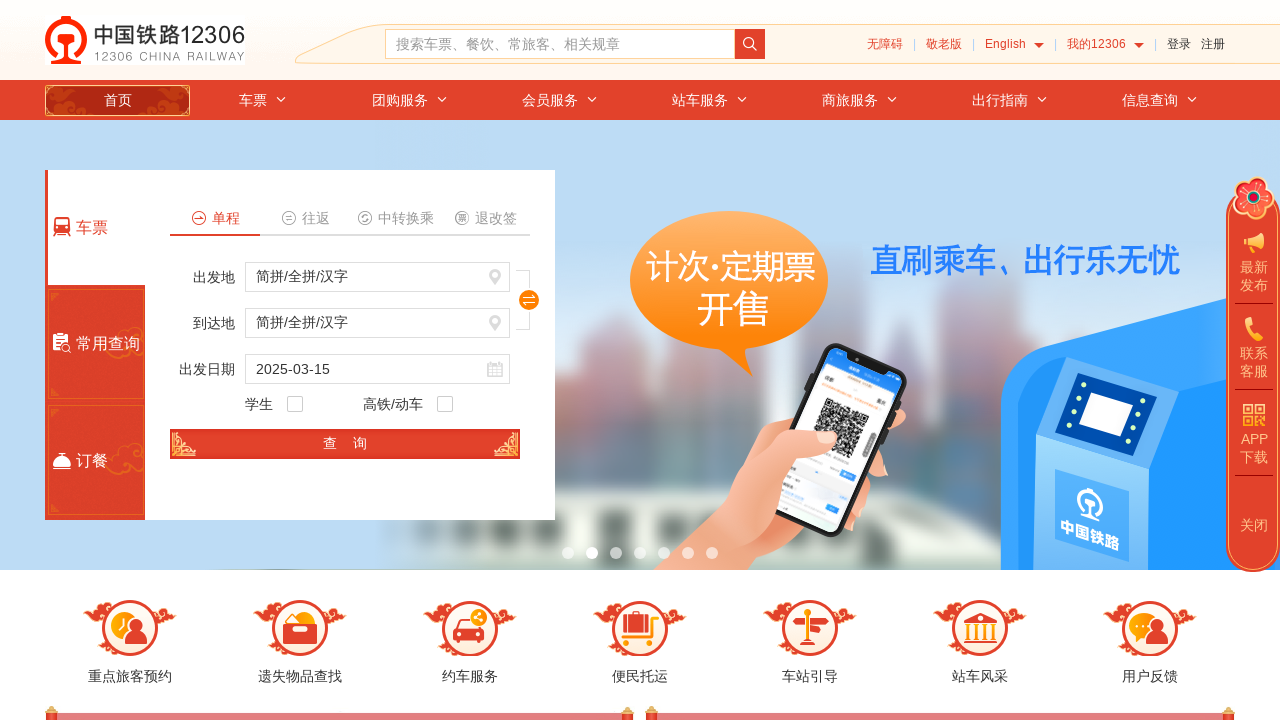

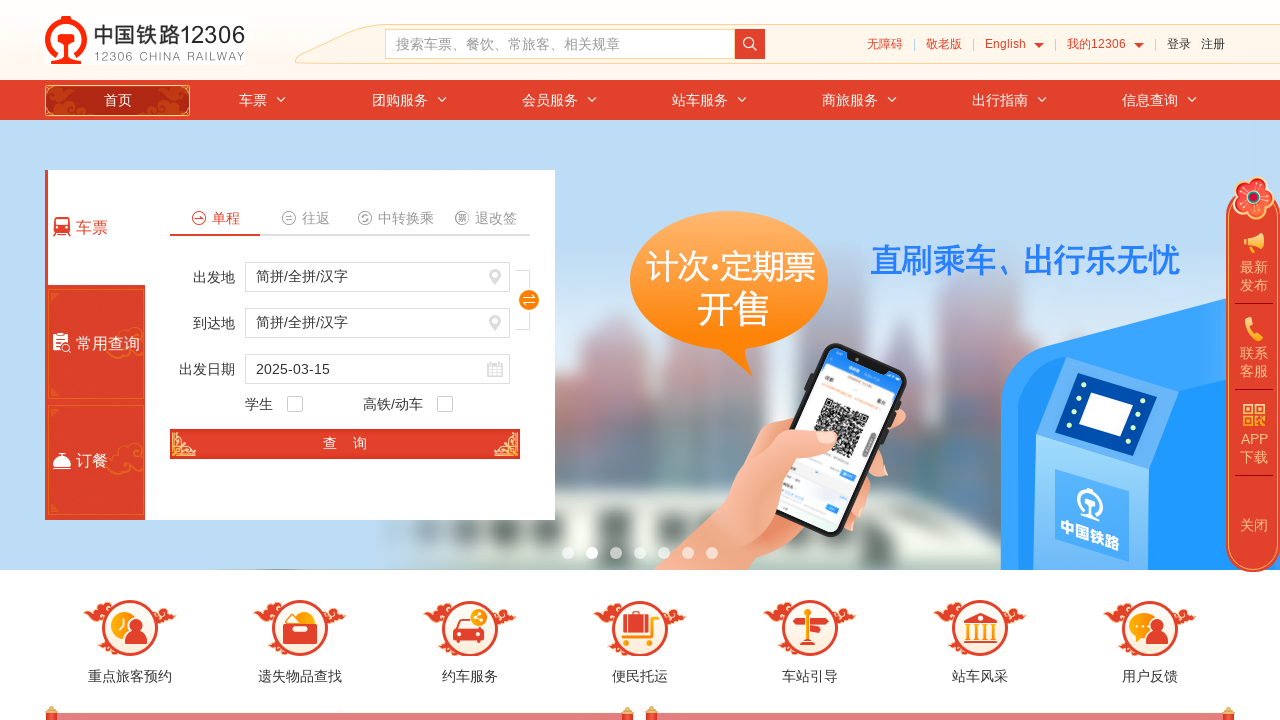